Tests dropdown by selecting an option and verifying the selection, then checks that dropdown has exactly 3 options

Starting URL: https://testcenter.techproeducation.com/index.php?page=dropdown

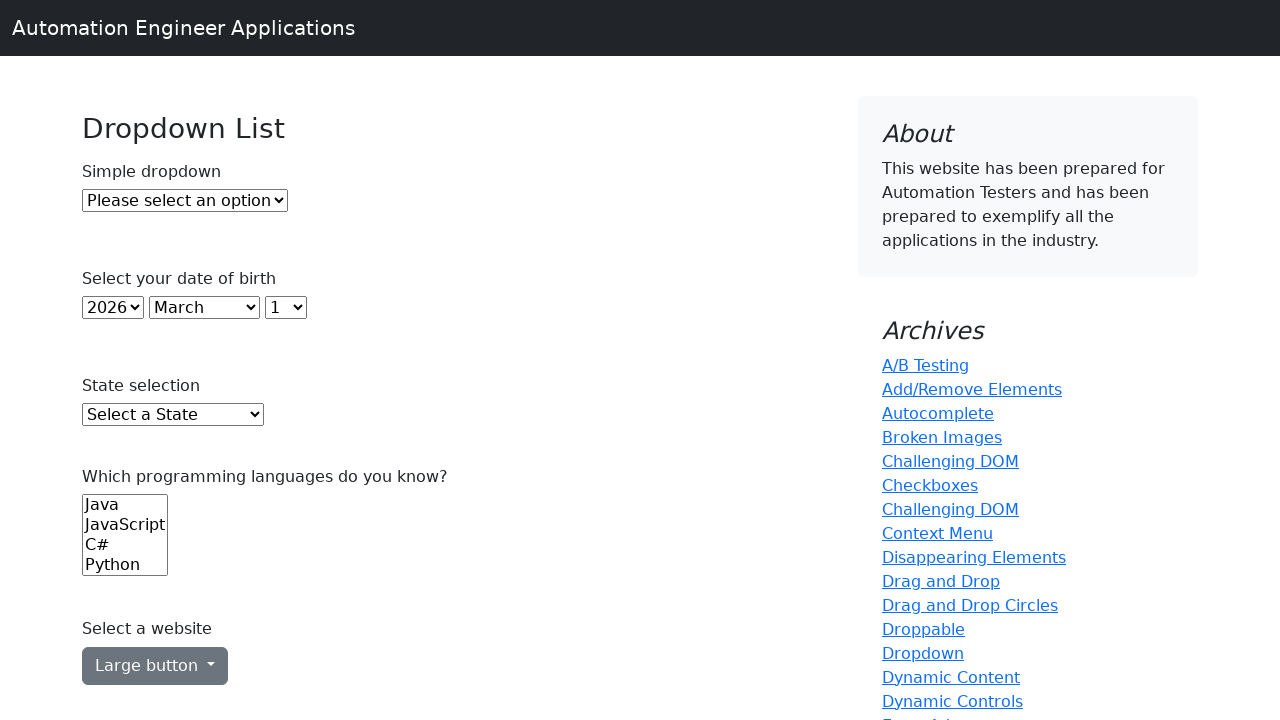

Waited for dropdown element to be available
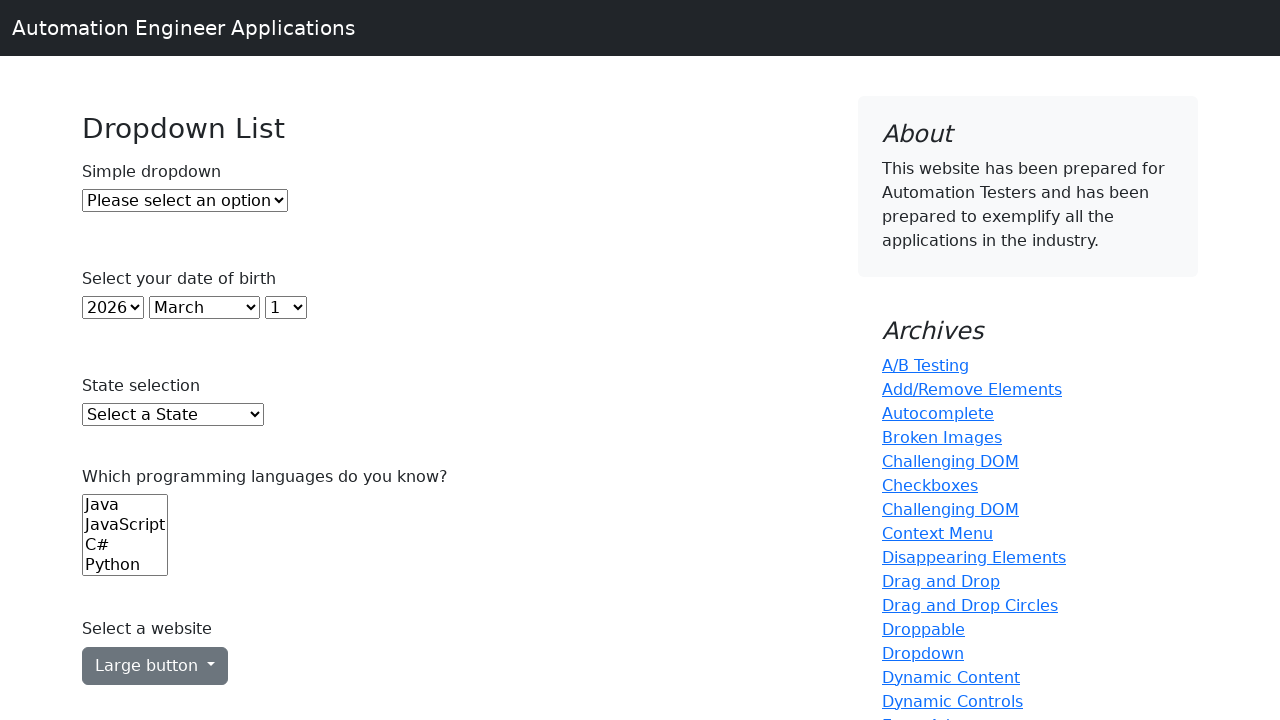

Selected Option 2 (index 2) from dropdown on #dropdown
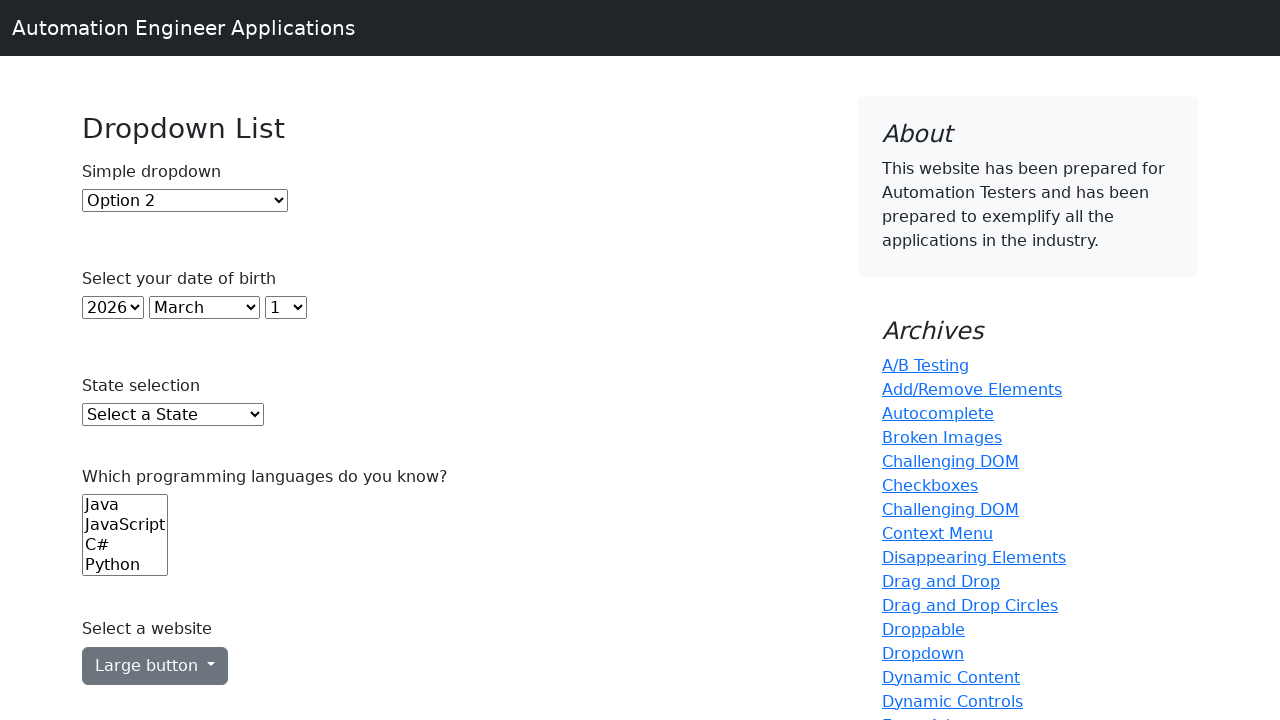

Counted dropdown options: 3 options found
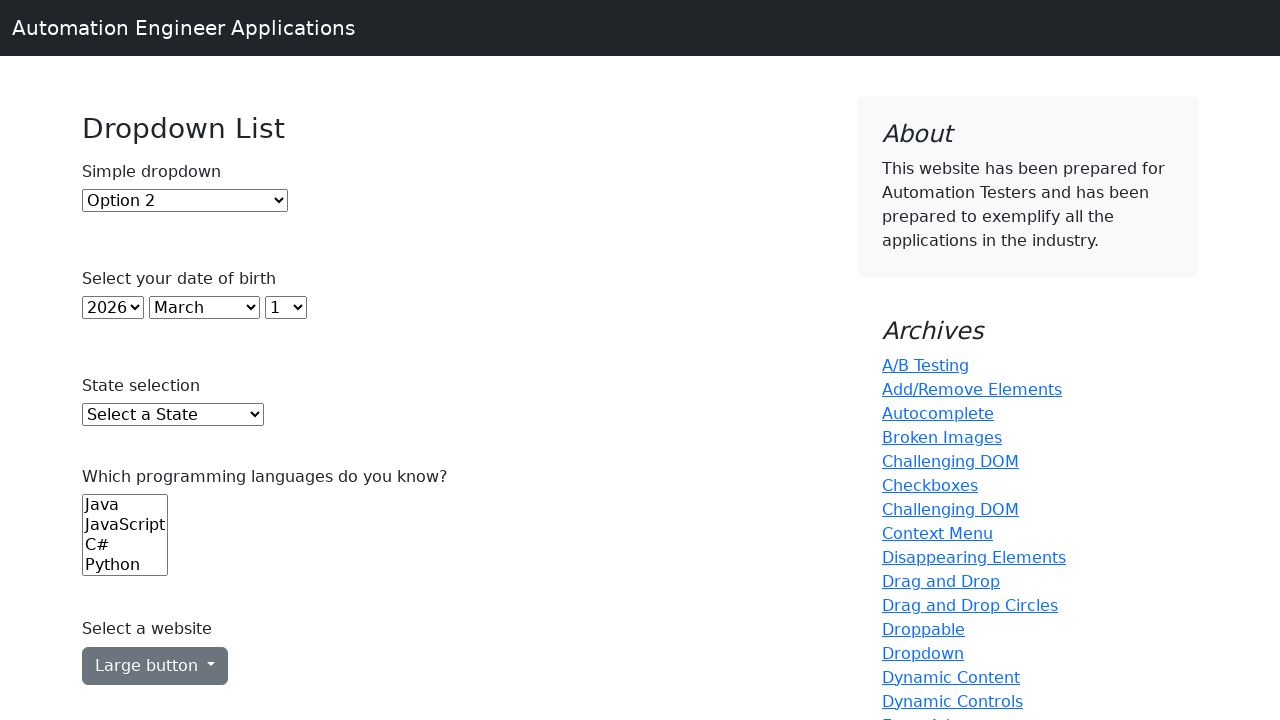

Verified dropdown has exactly 3 options - assertion passed
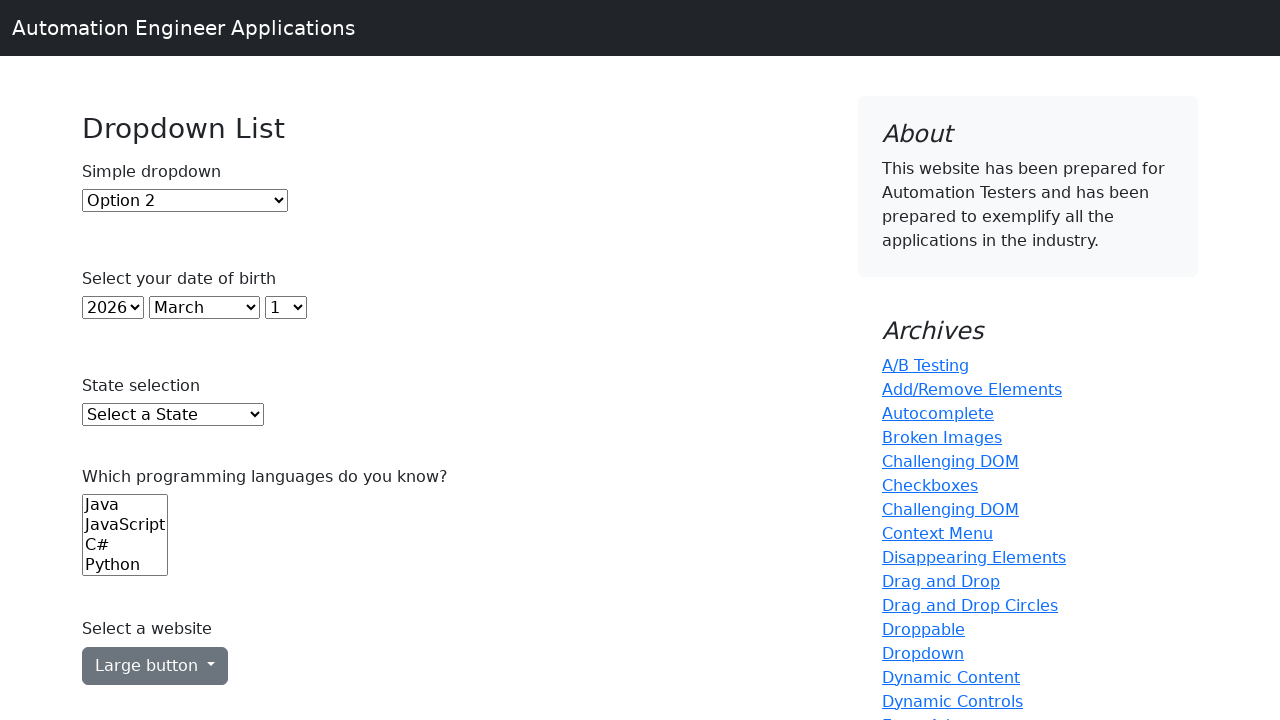

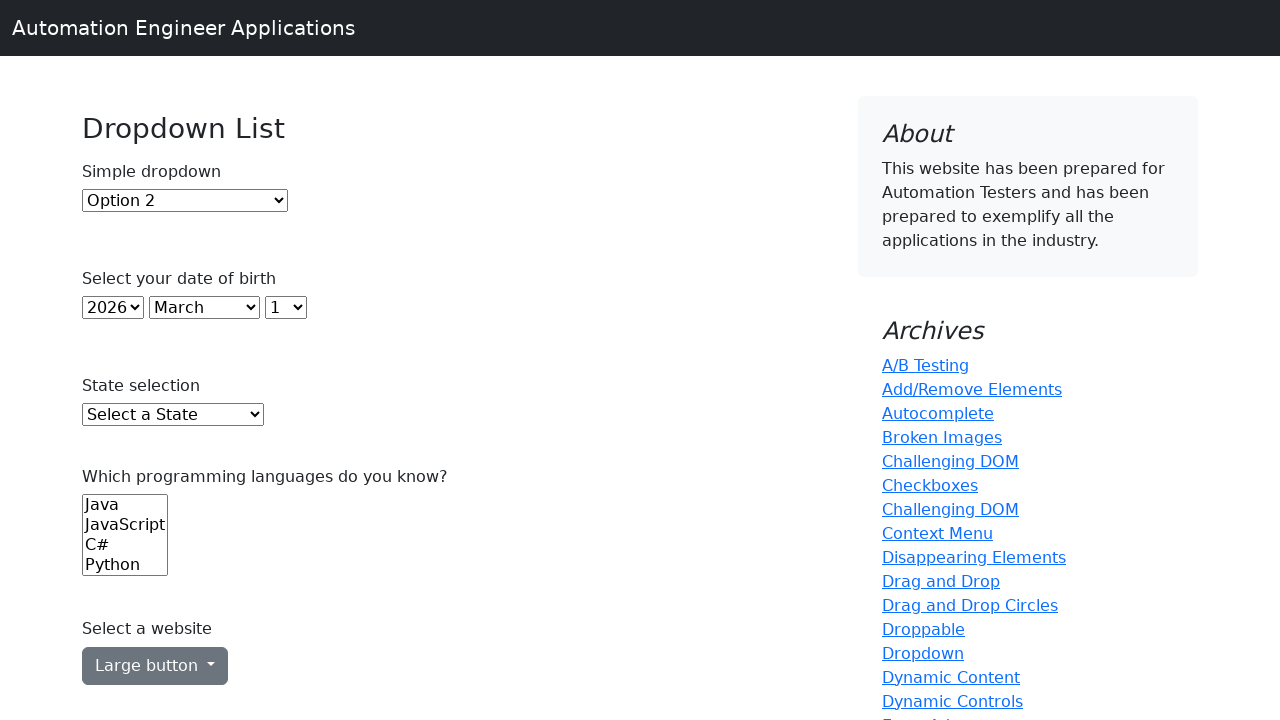